Tests the reverse phone number lookup on Canada411 by entering a phone number and clicking the search button to verify the search functionality works for non-existing numbers

Starting URL: https://www.canada411.ca/

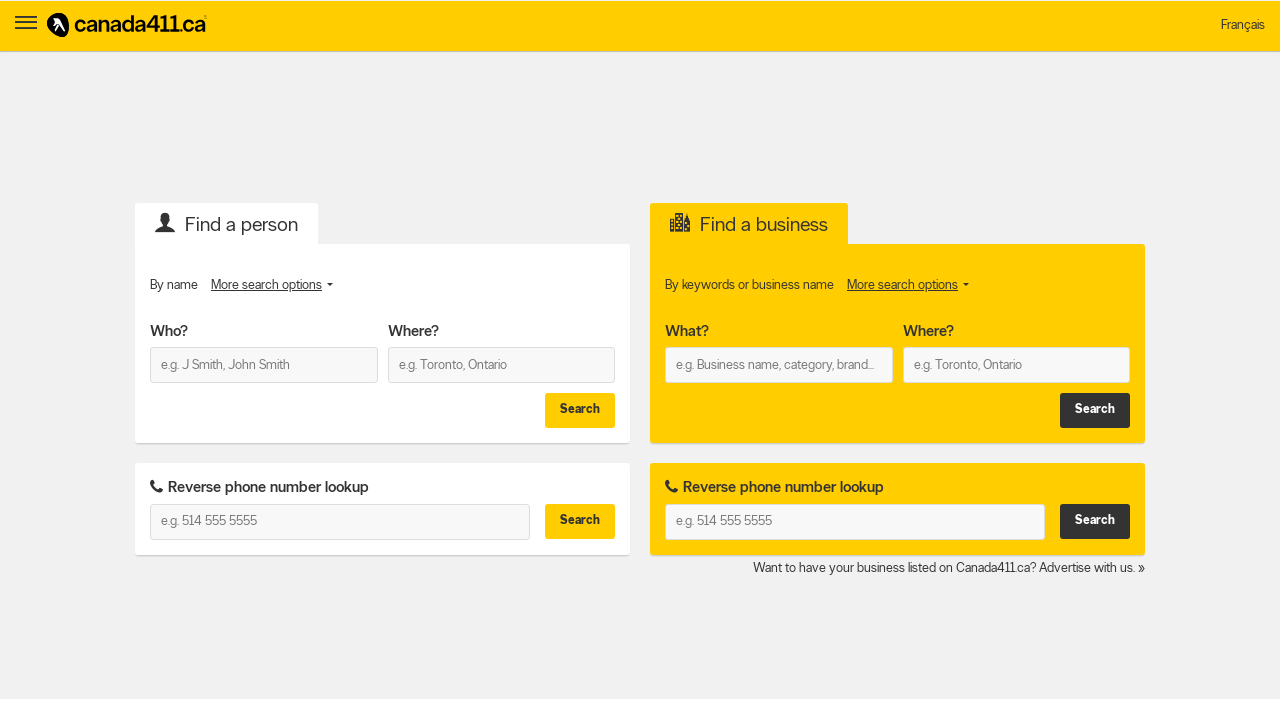

Entered phone number '647-846-8449' in the reverse lookup field on #c411PeopleReverseWhat
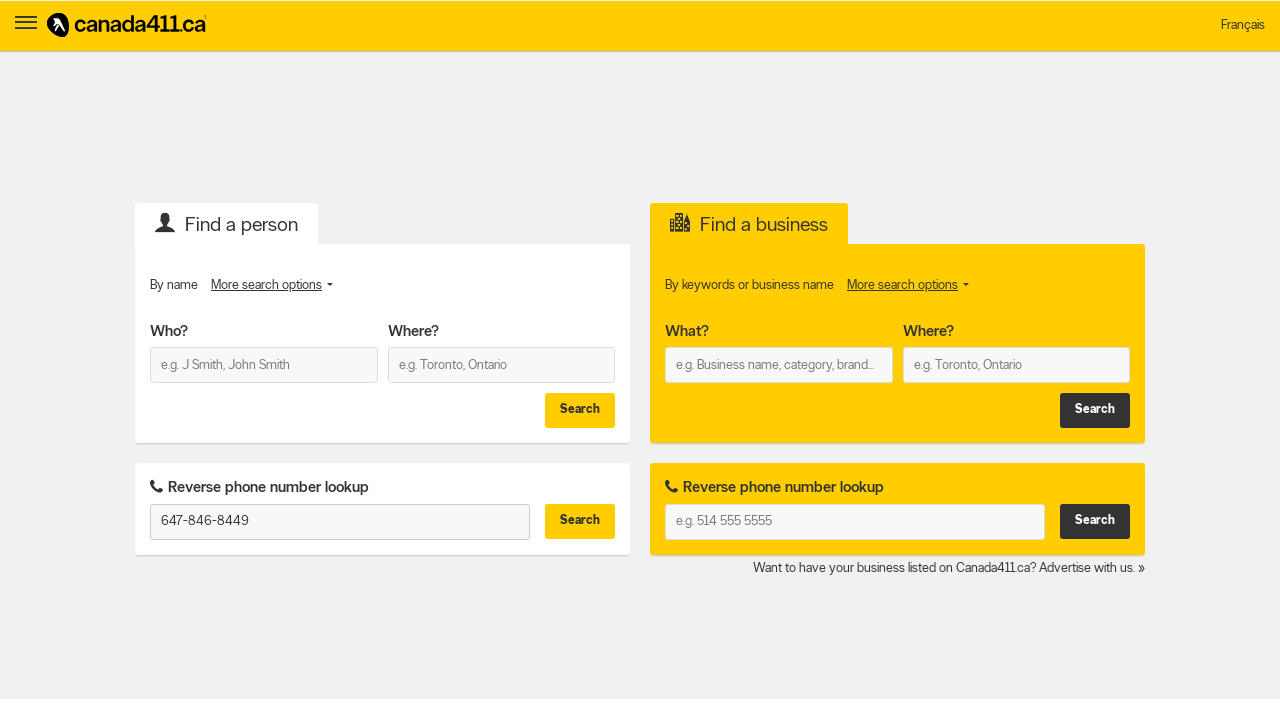

Clicked the search button to initiate reverse phone number lookup at (580, 522) on #c411PeopleReverseFind
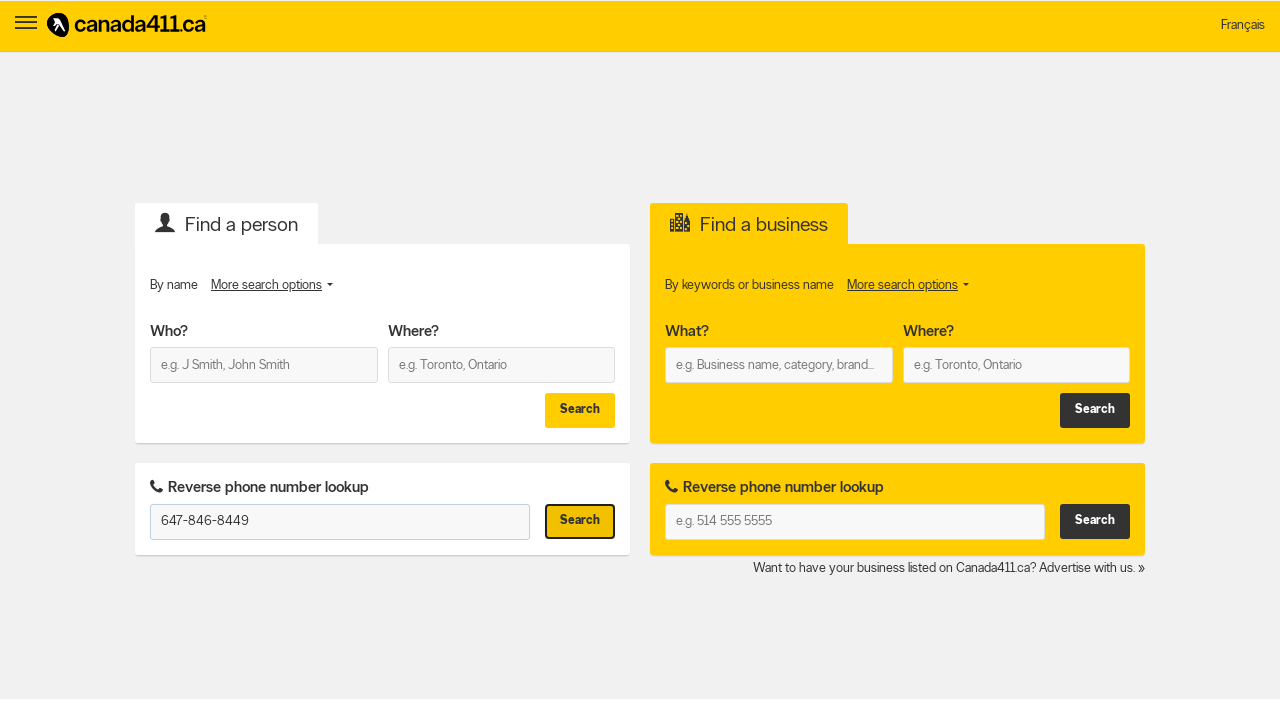

Search results loaded for non-existing phone number
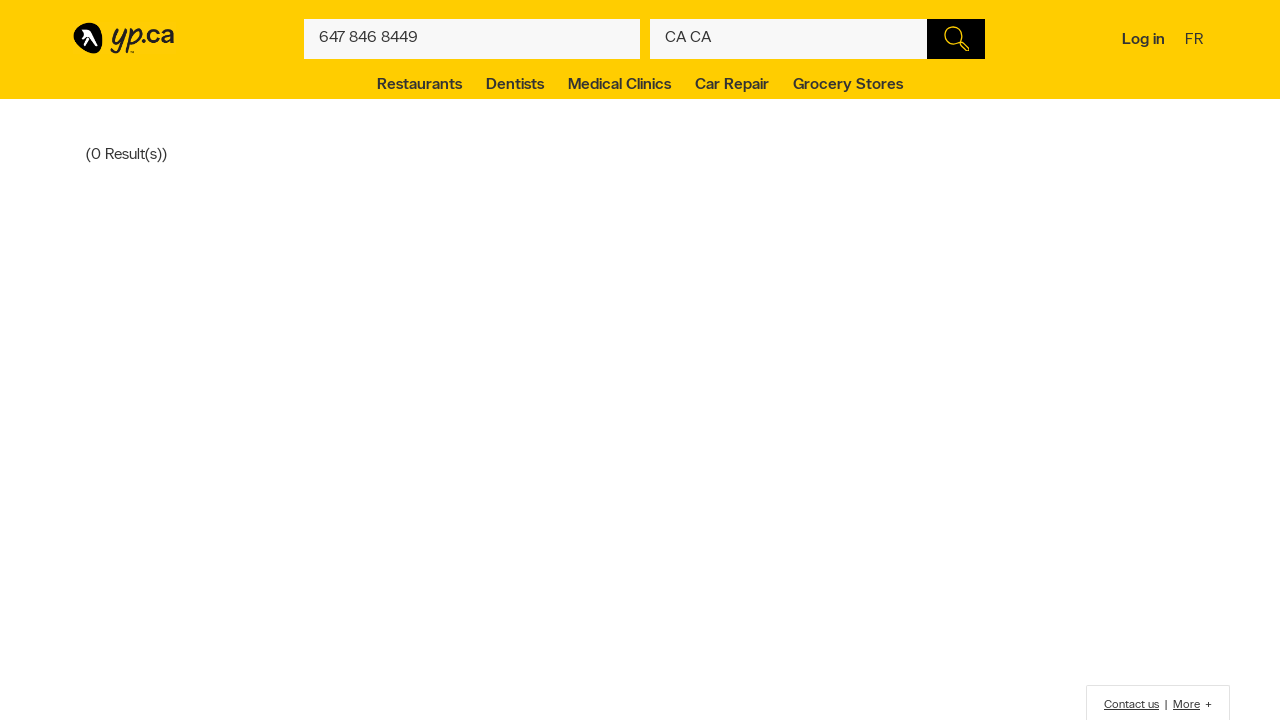

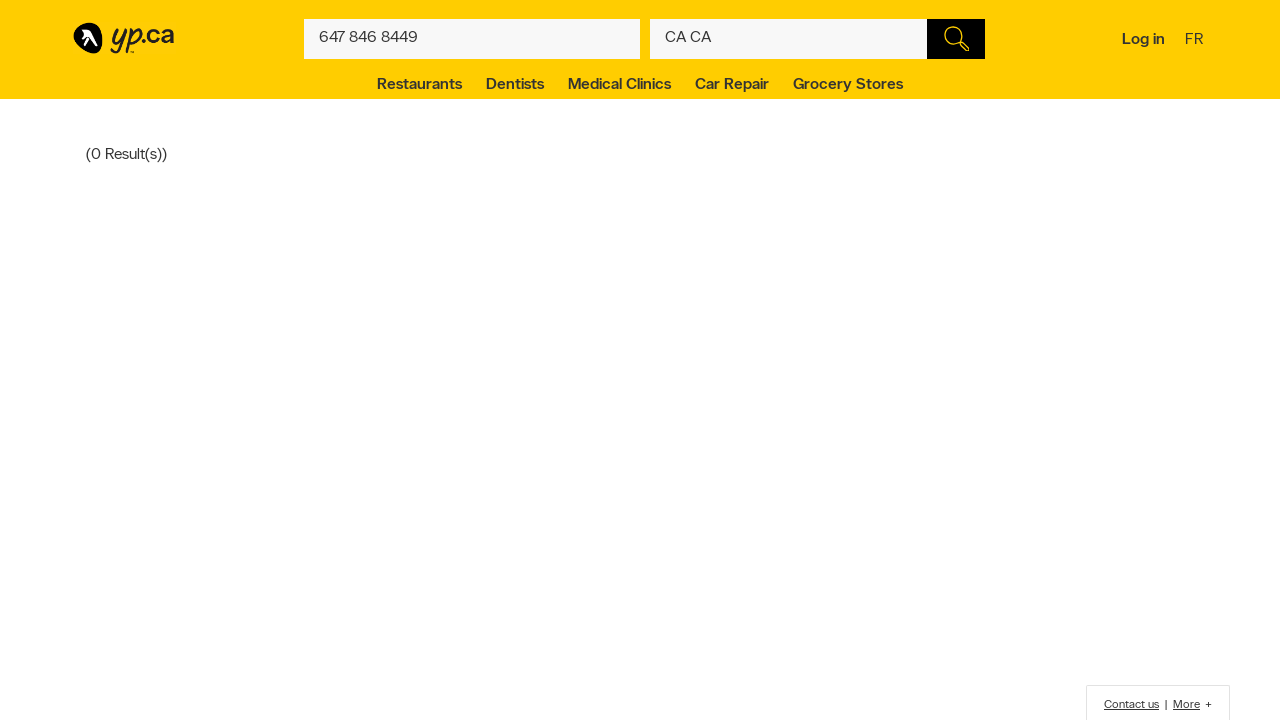